Tests that the "Integers Only" option truncates decimal results for multiplication operations

Starting URL: https://testsheepnz.github.io/BasicCalculator

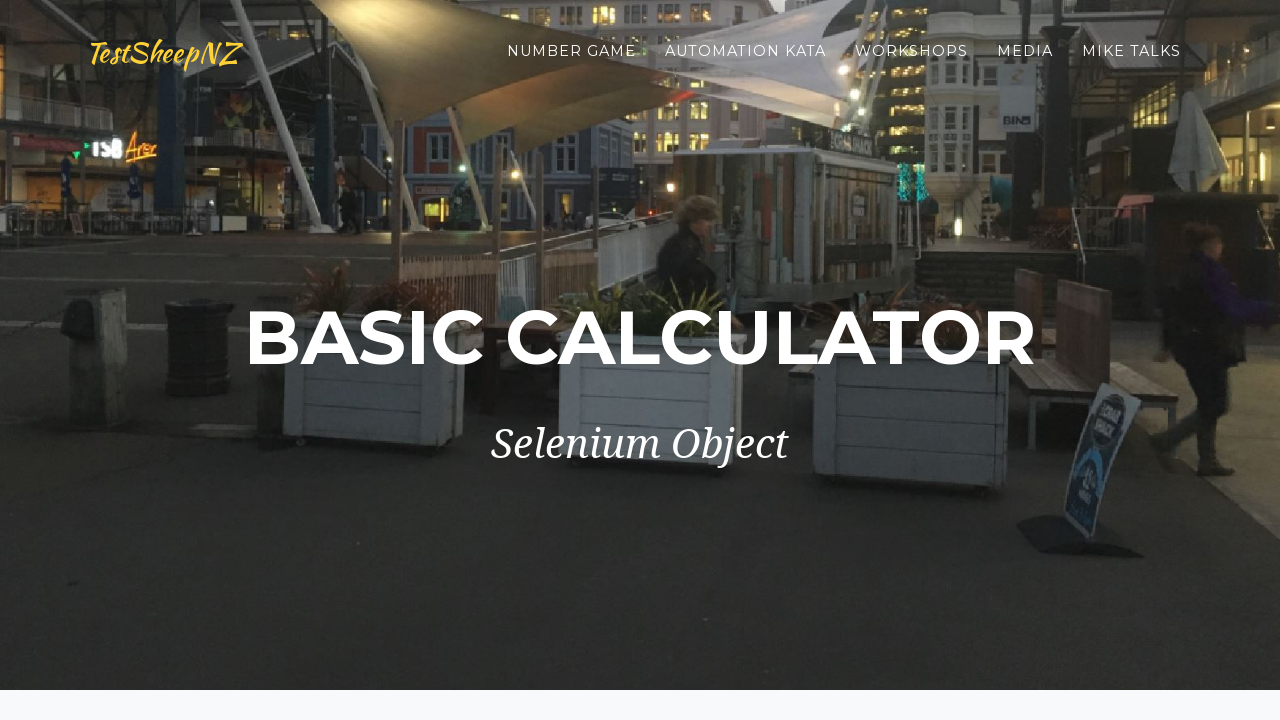

Selected build version 2 on select[name="selectBuild"]
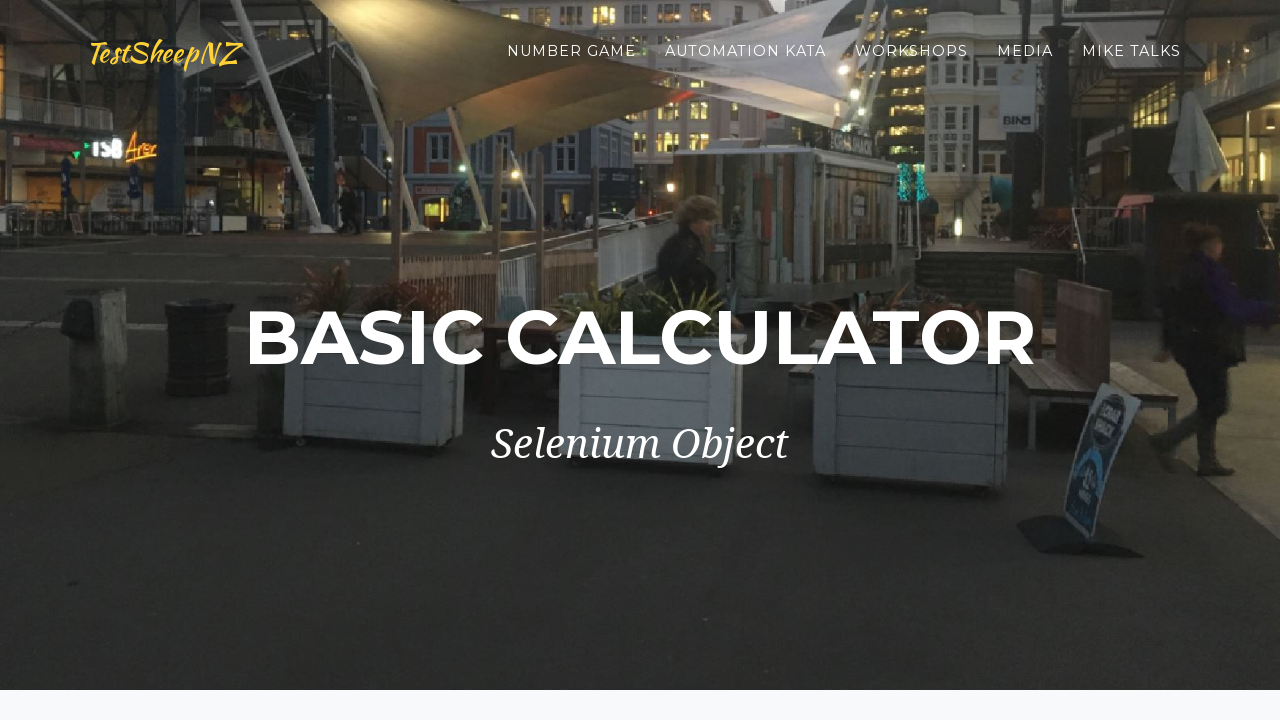

Filled first number field with decimal value 8.6 on #number1Field
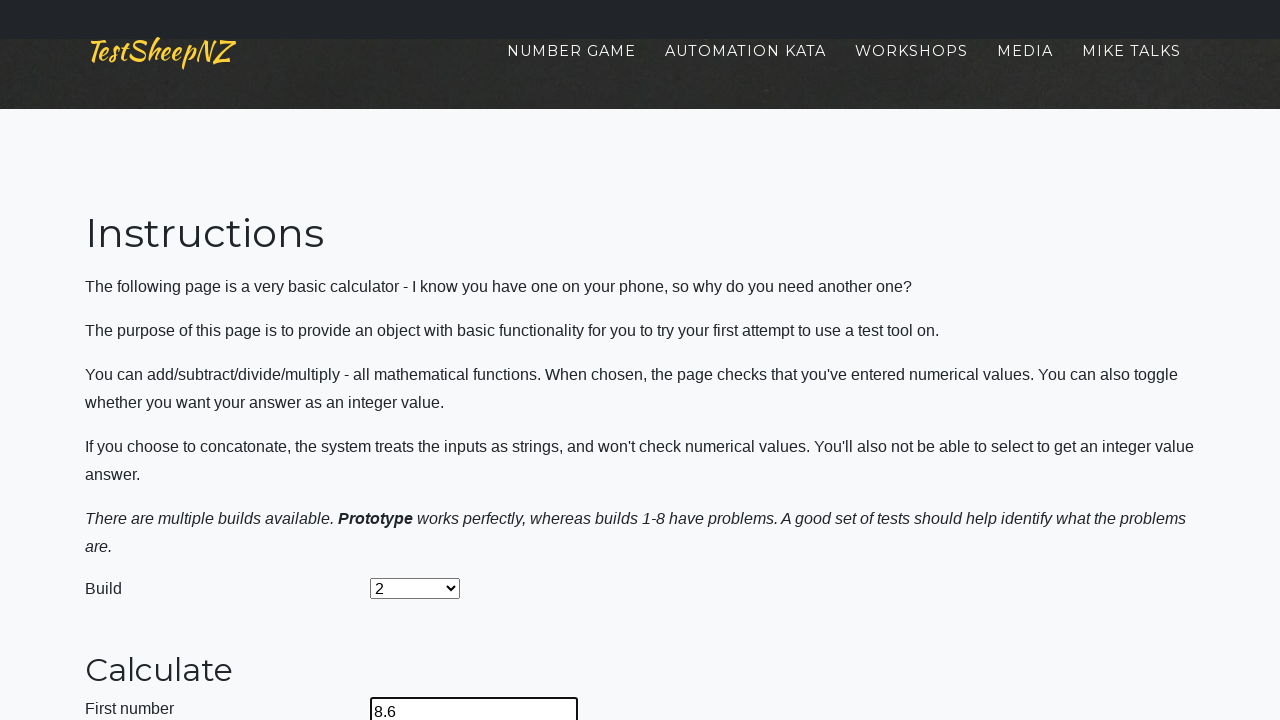

Filled second number field with decimal value 15344.4 on #number2Field
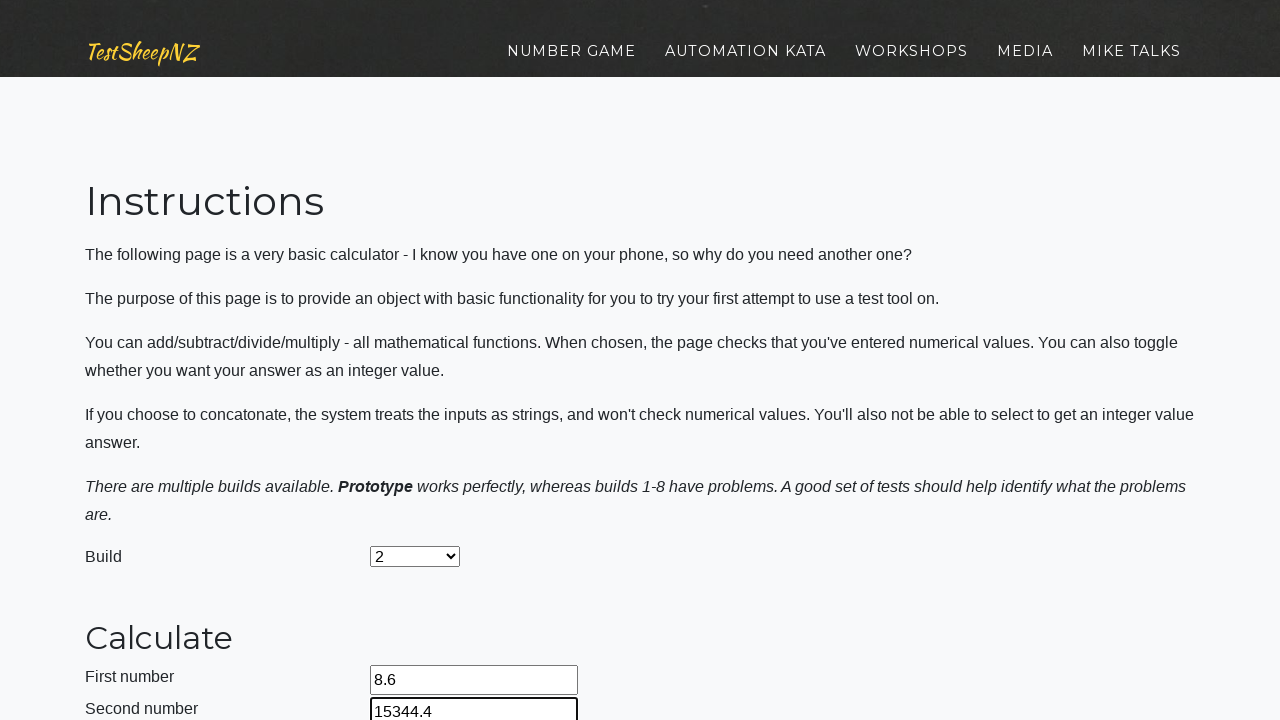

Selected multiplication operation on select[name="selectOperation"]
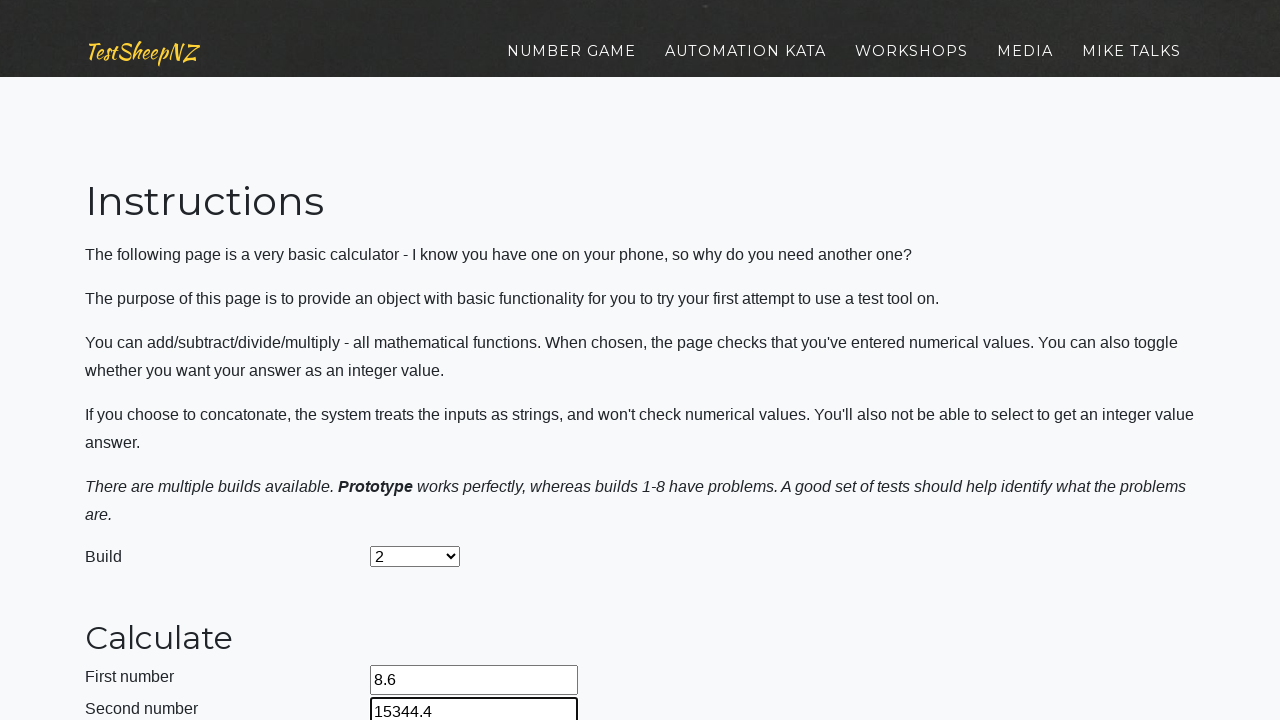

Clicked Integers Only checkbox to enable integer truncation at (376, 428) on #integerSelect
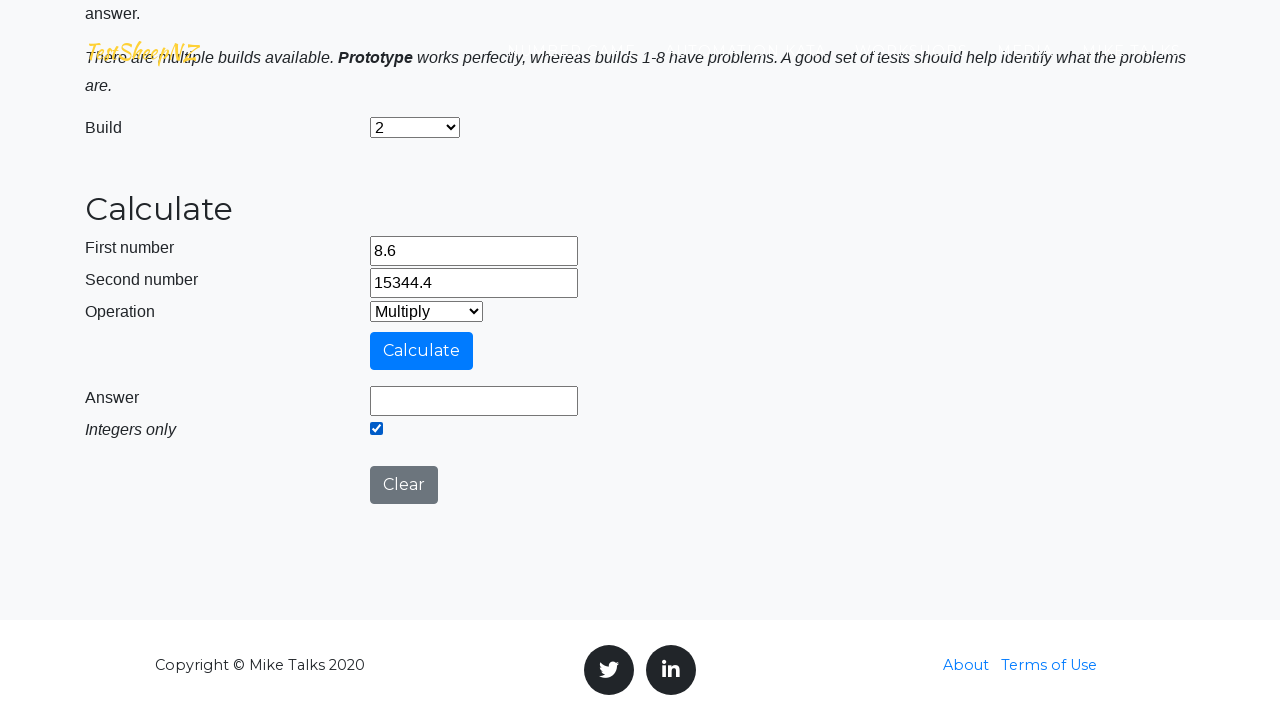

Clicked calculate button to perform multiplication at (422, 351) on #calculateButton
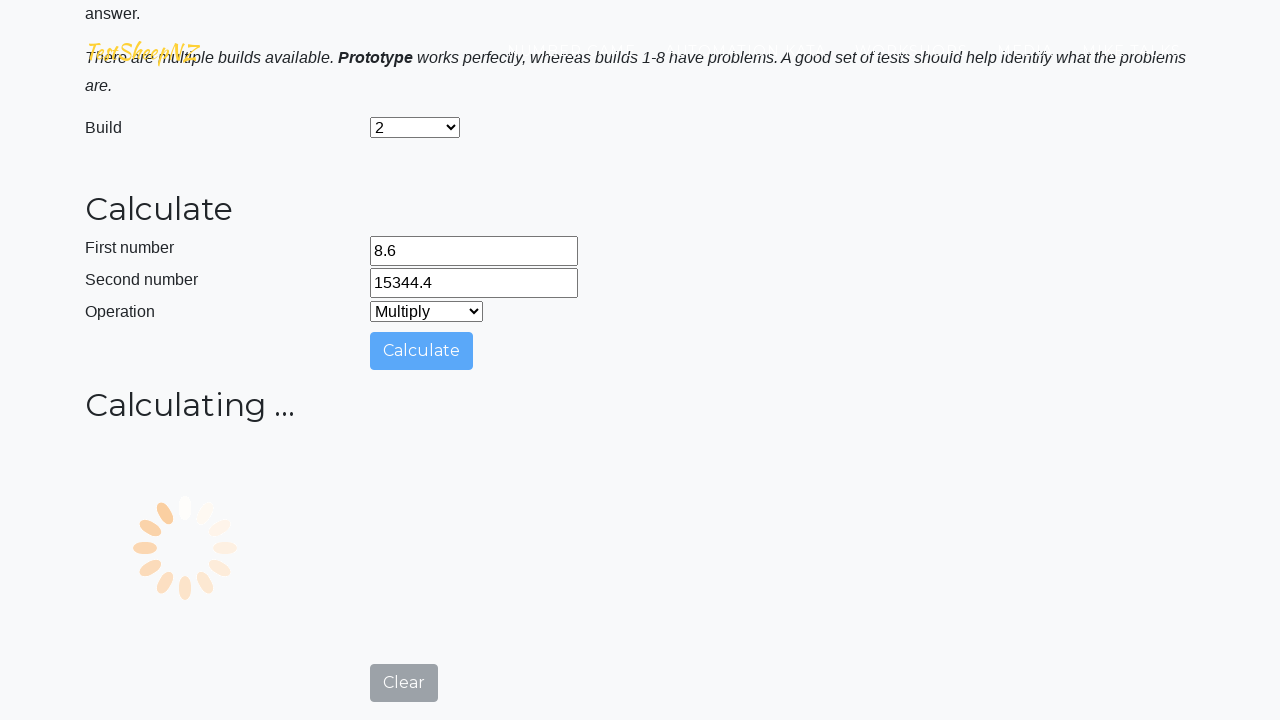

Waited for answer field to load after calculation
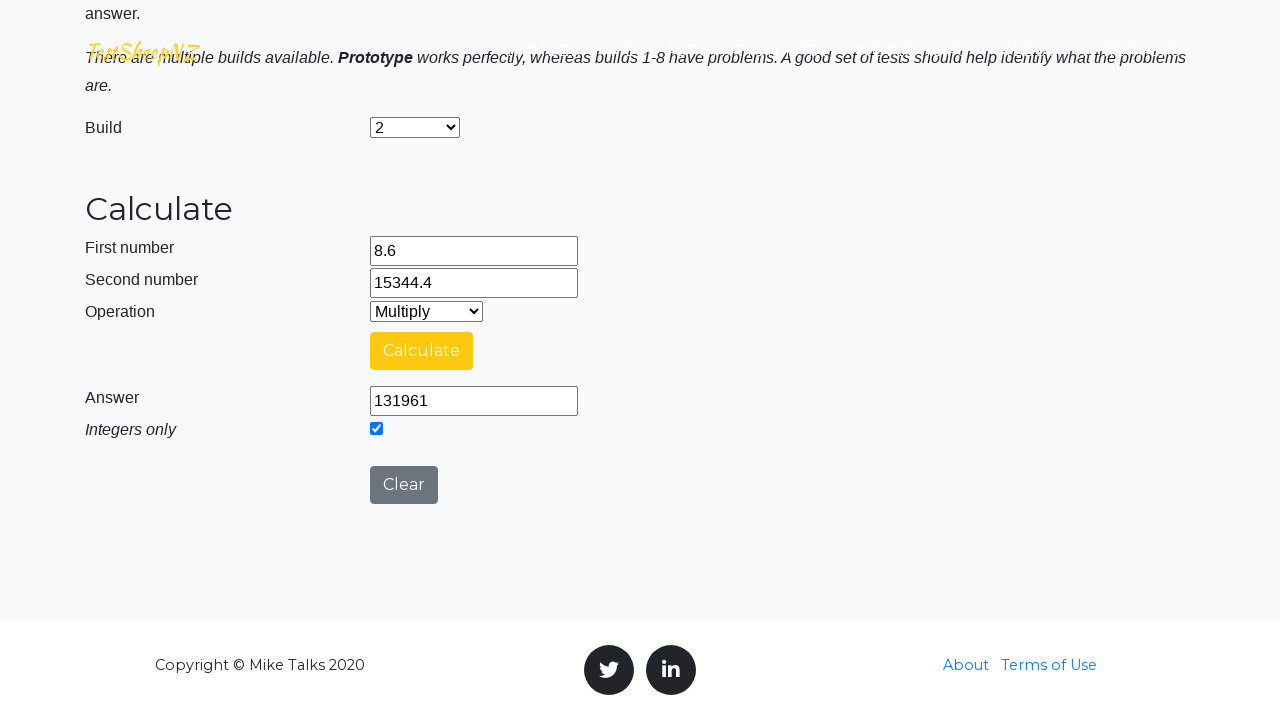

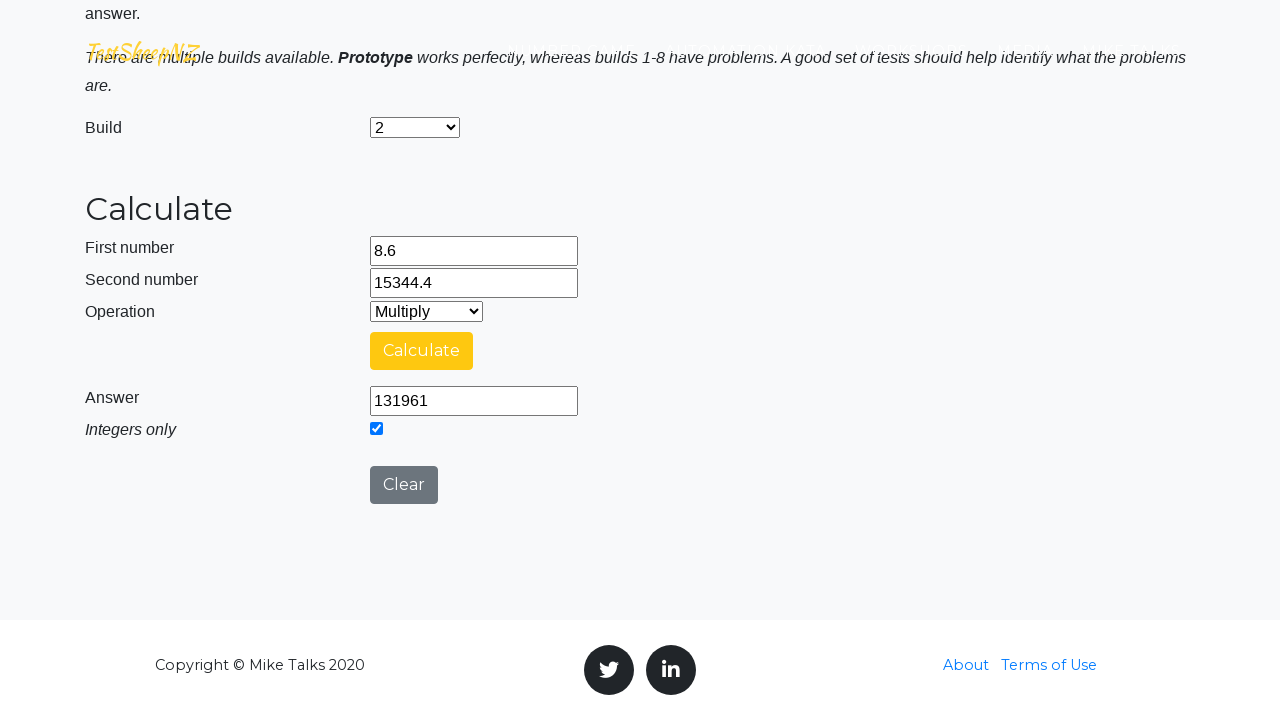